Tests opting out of A/B tests by adding an opt-out cookie before navigating to the A/B test page, then confirms the page shows "No A/B Test"

Starting URL: http://the-internet.herokuapp.com

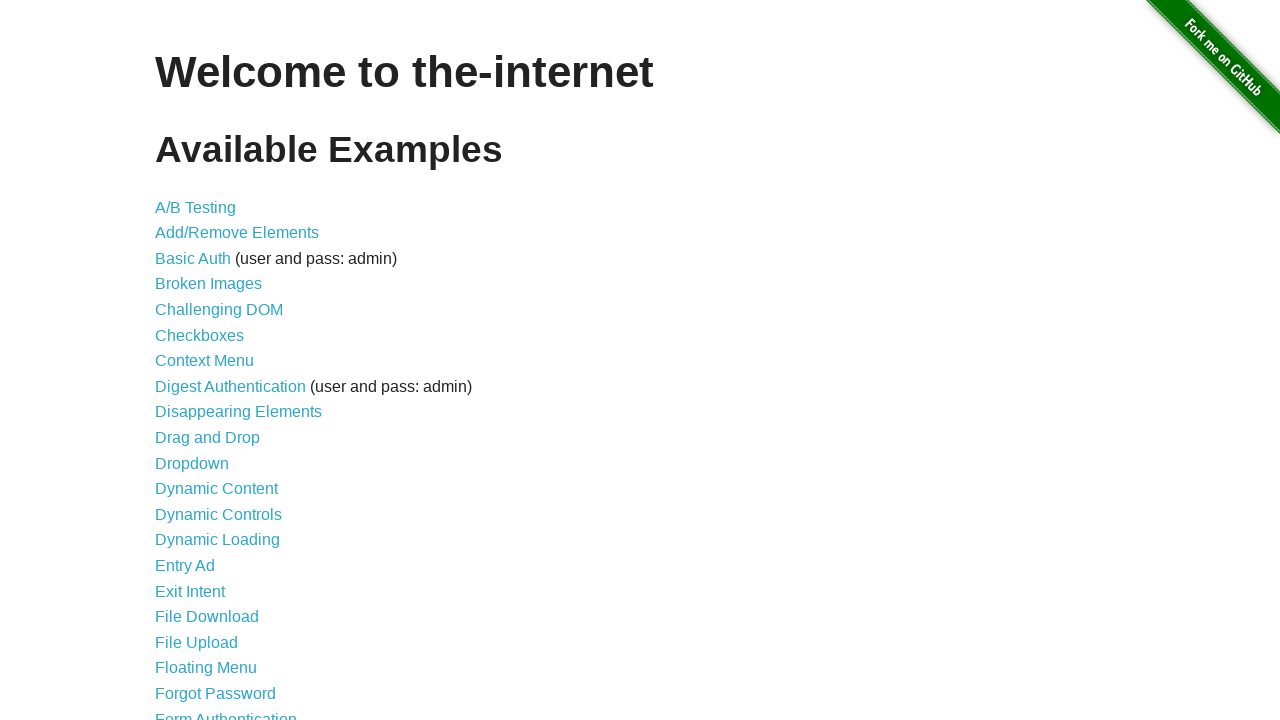

Added optimizelyOptOut cookie to opt out of A/B tests
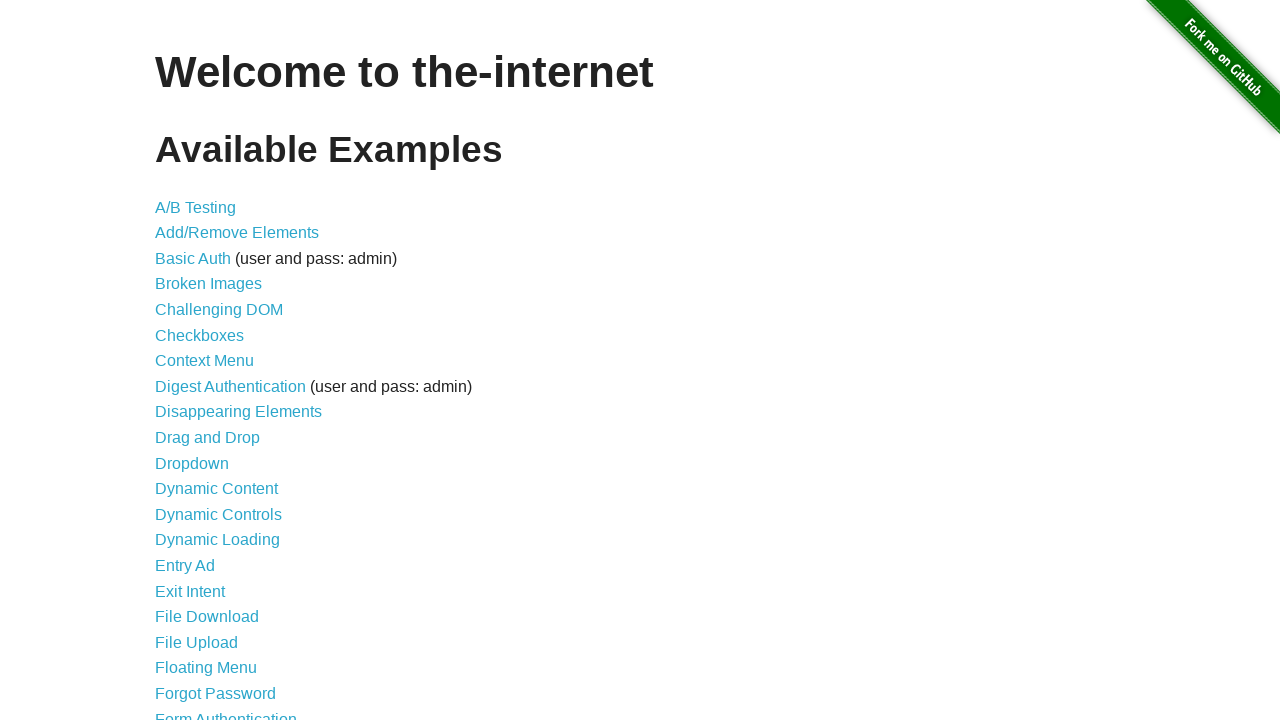

Navigated to A/B test page
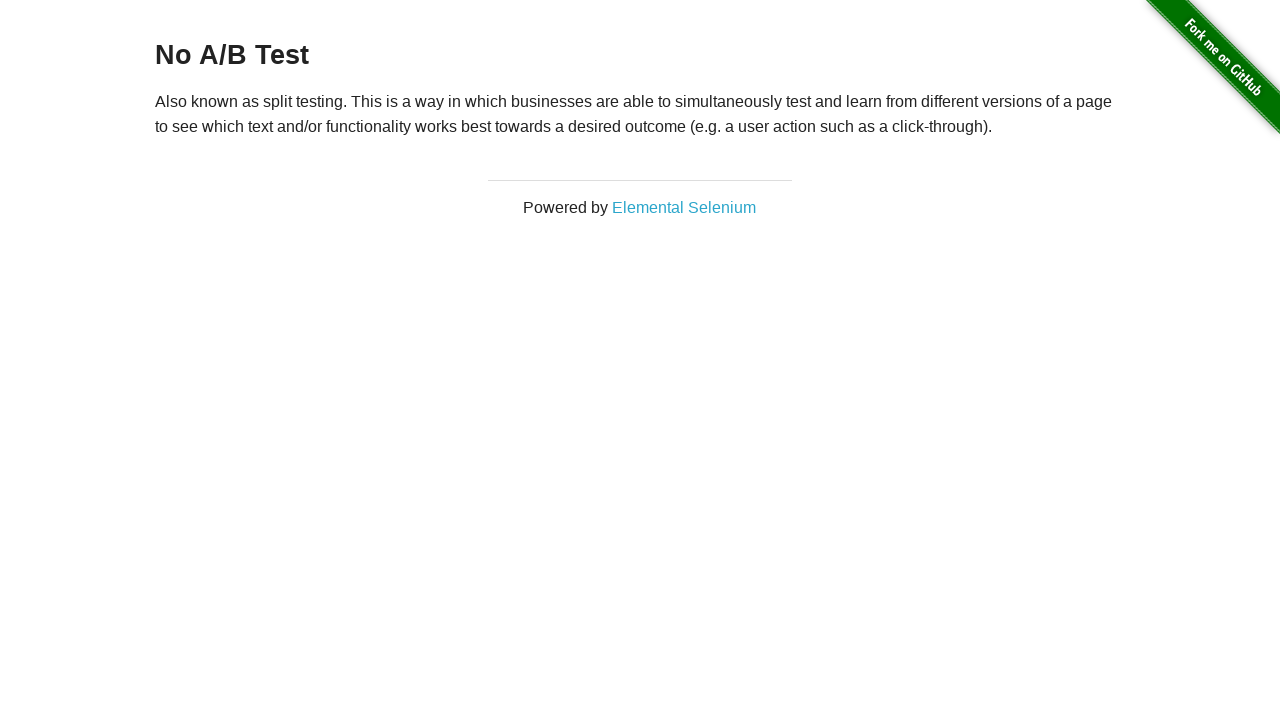

Retrieved heading text from page
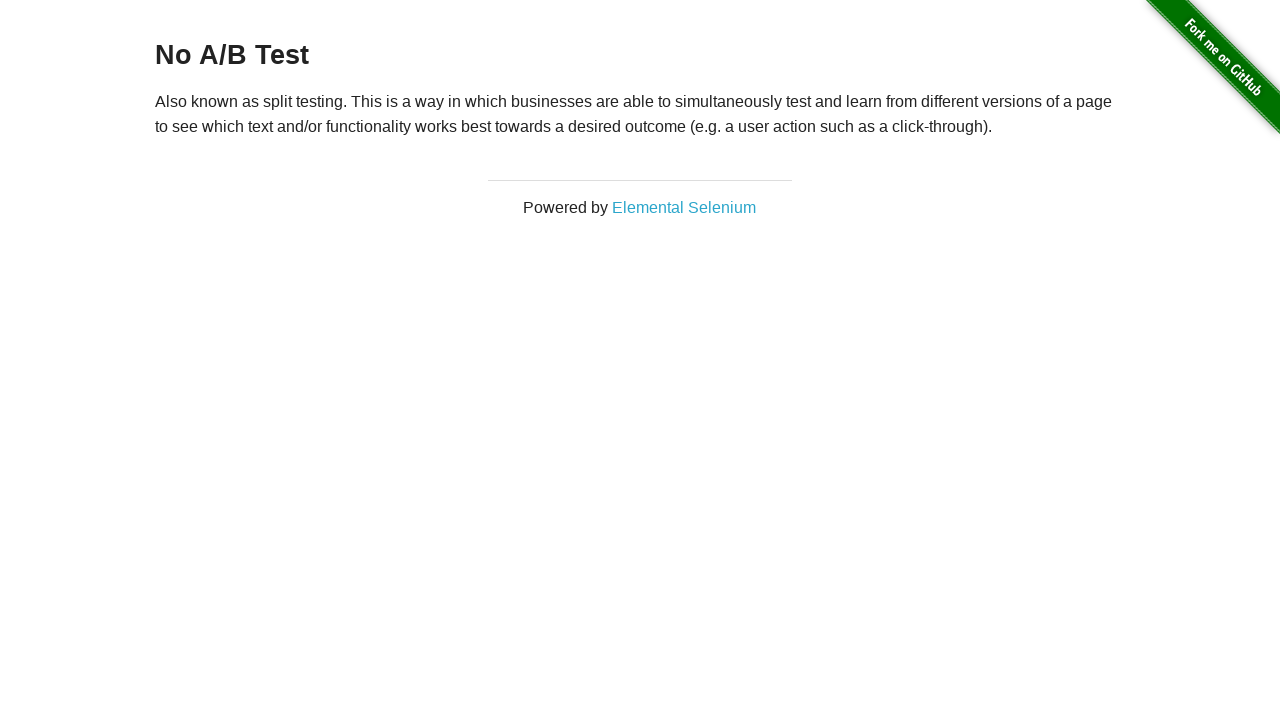

Verified page displays 'No A/B Test' heading, confirming opt-out cookie worked
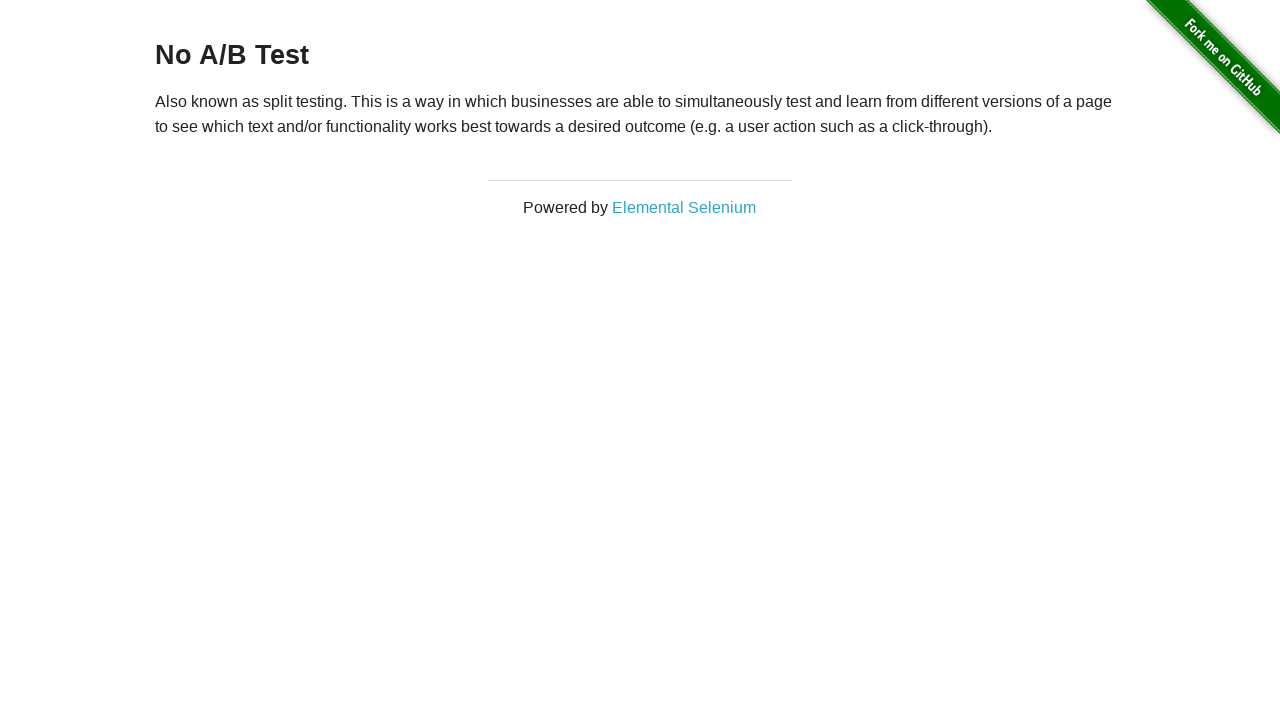

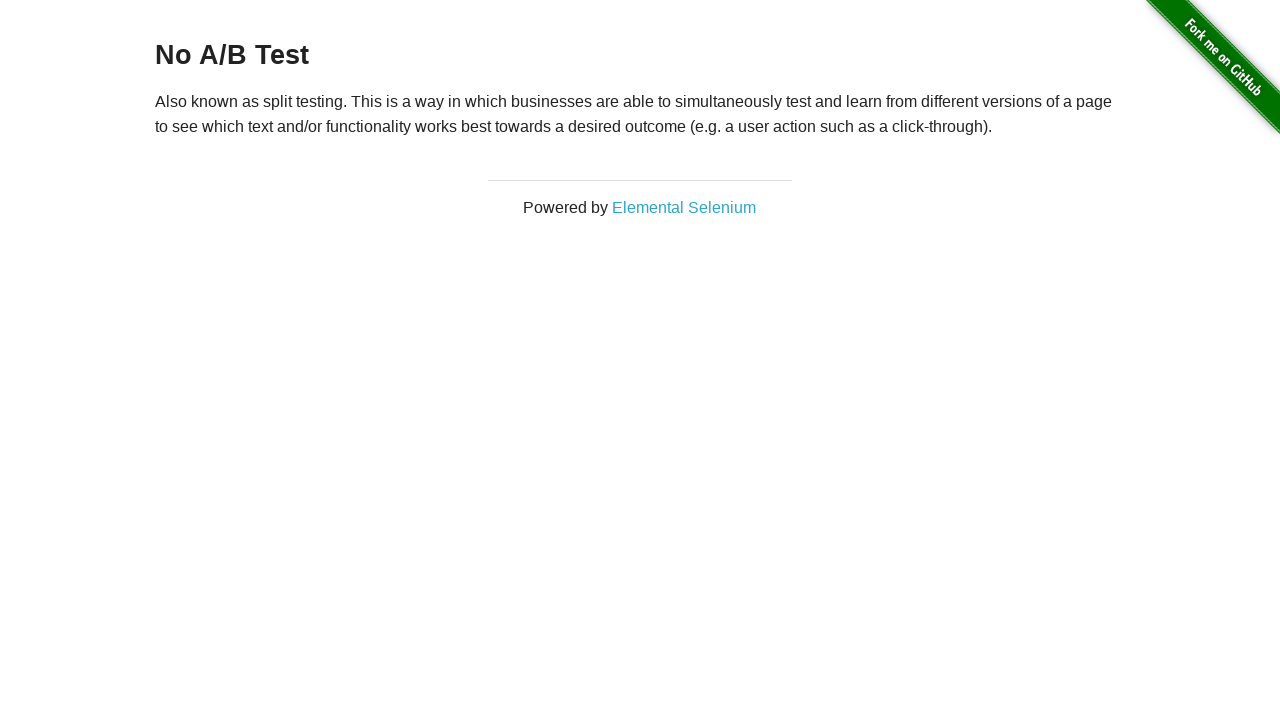